Tests form submission by filling in name and message fields and clicking the submit button

Starting URL: https://ultimateqa.com/filling-out-forms/

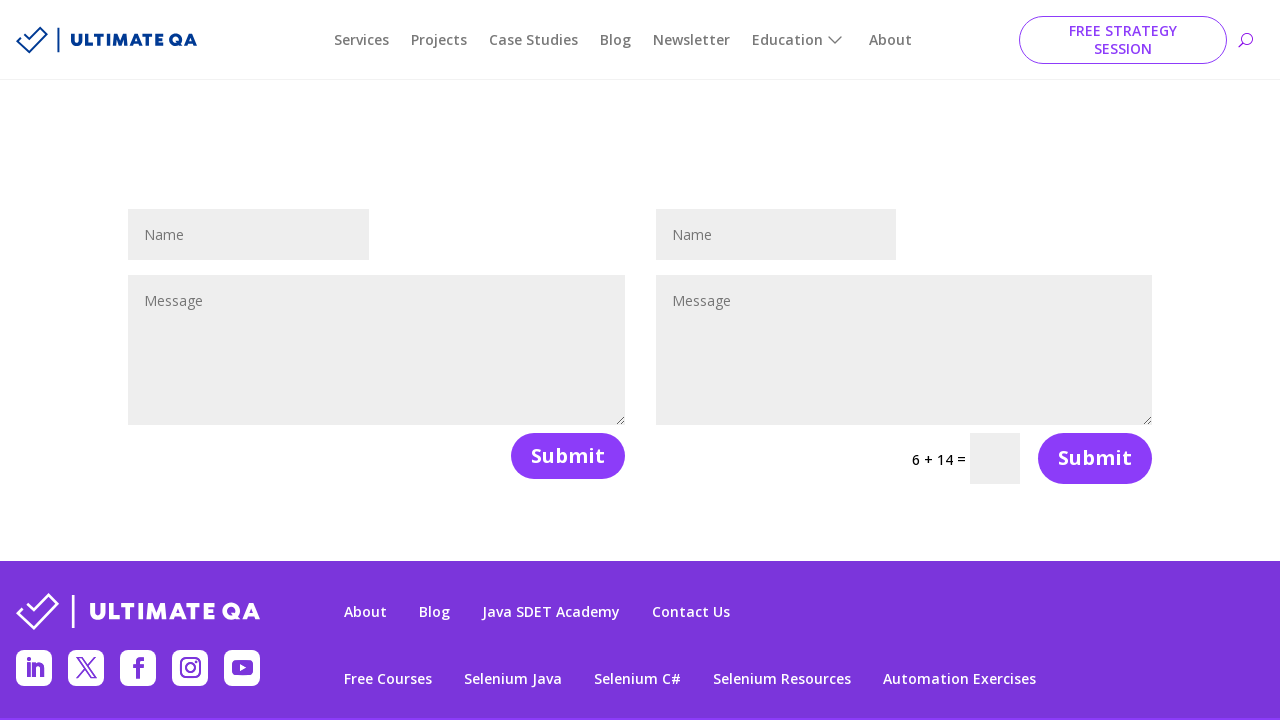

Cleared name field on #et_pb_contact_name_0
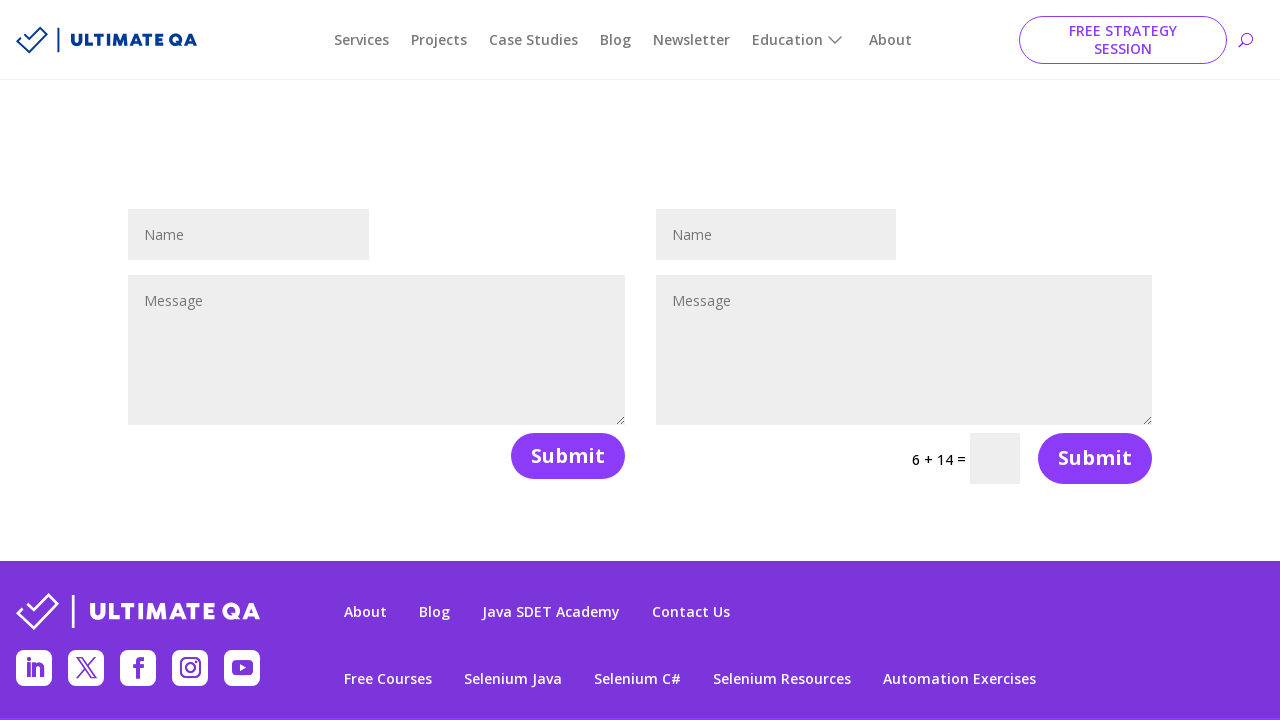

Cleared message field on #et_pb_contact_message_0
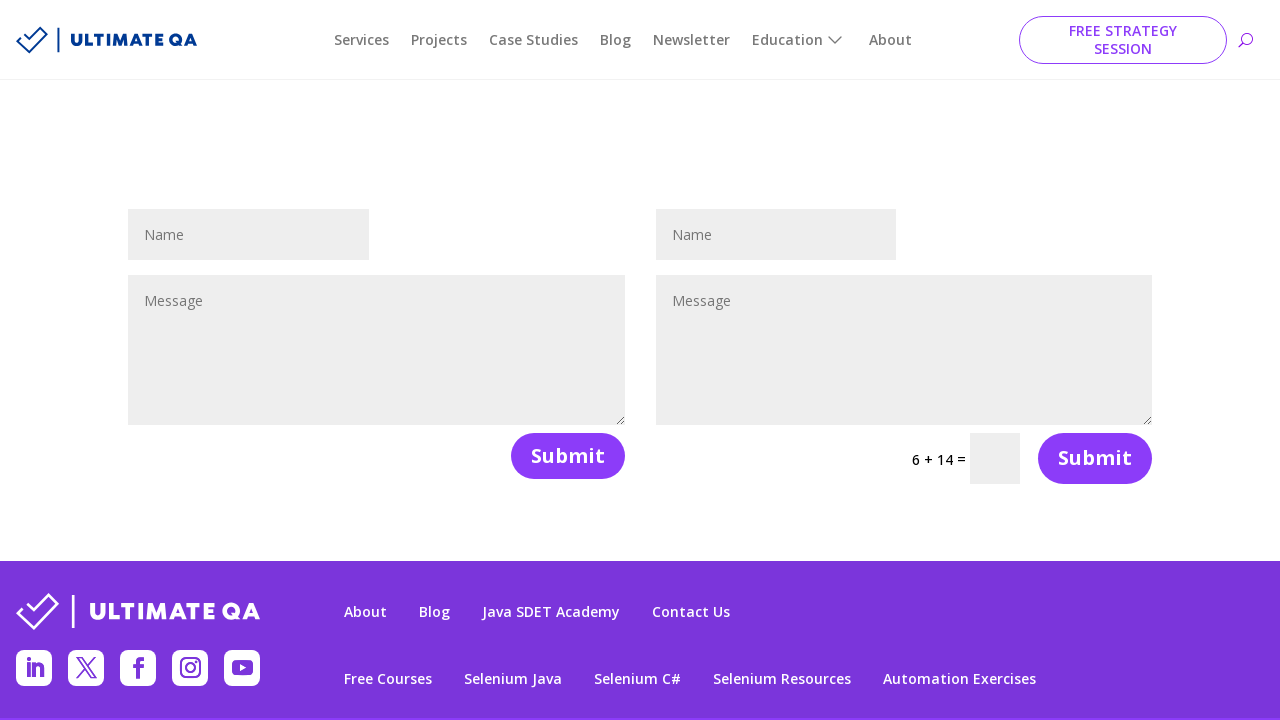

Filled message field with 'Hello, and welcome to my first automated script!' on #et_pb_contact_message_0
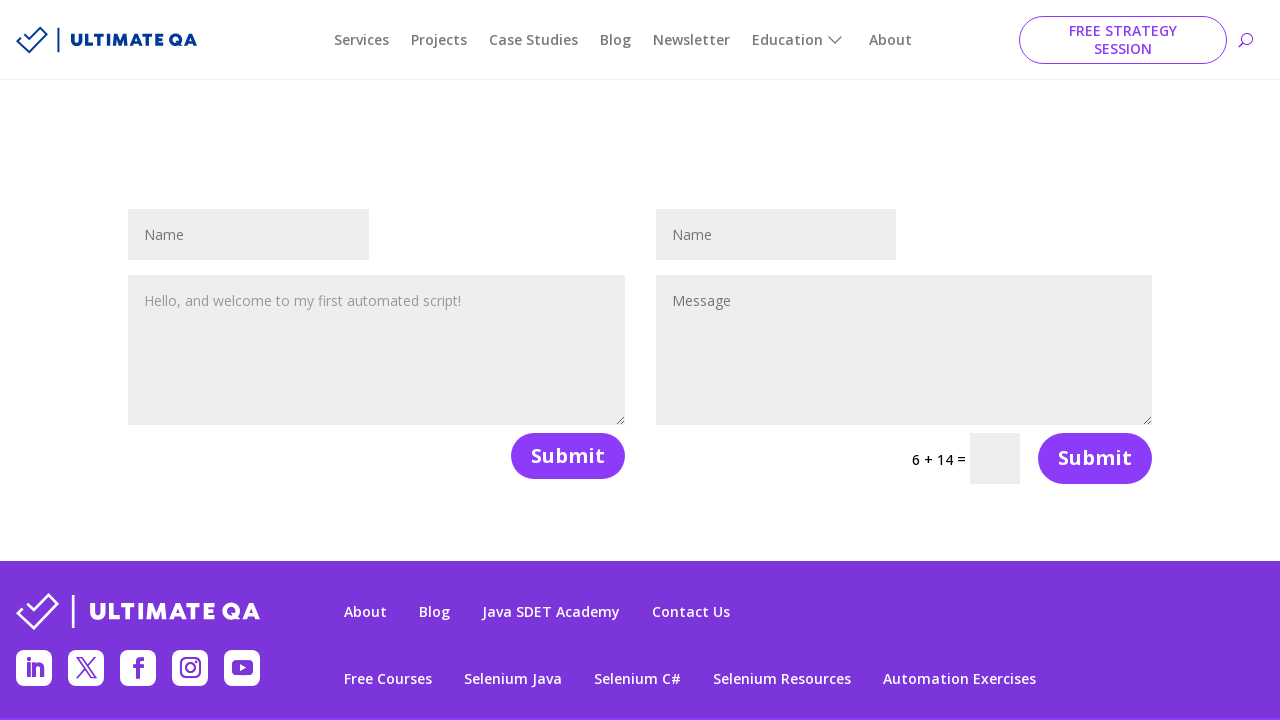

Filled name field with 'Erkan' on #et_pb_contact_name_0
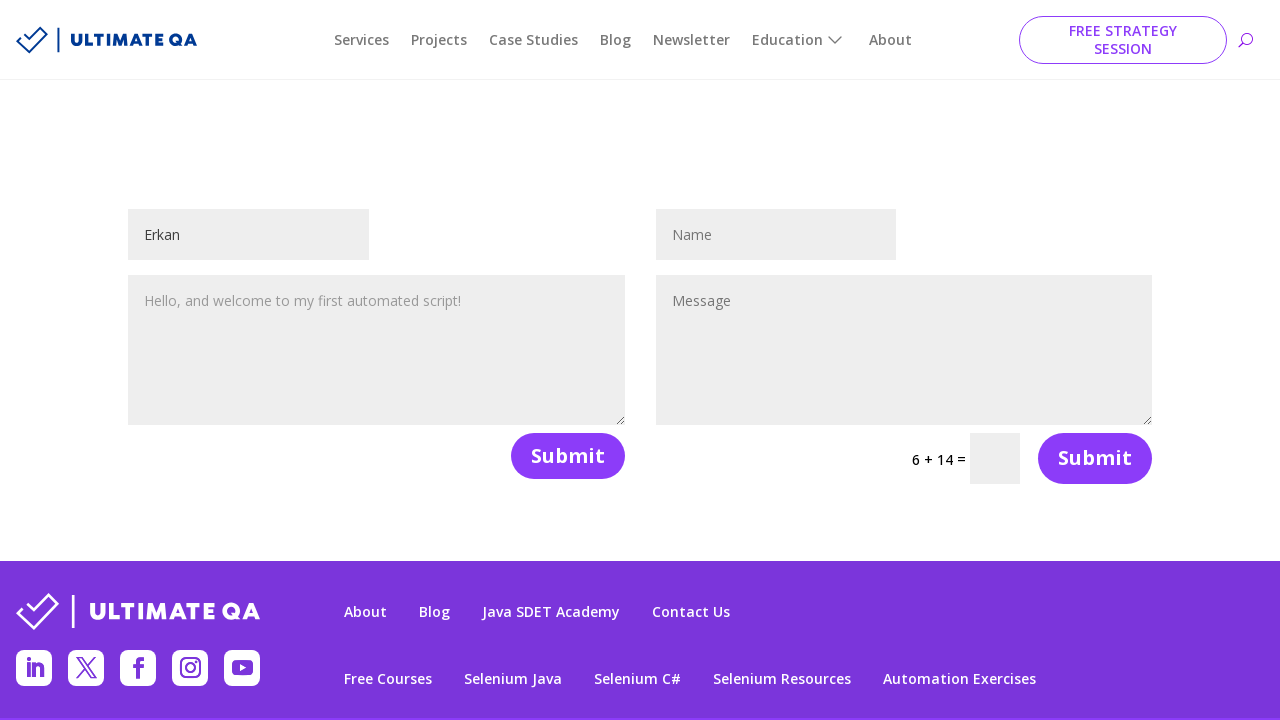

Clicked submit button to submit the form at (568, 456) on button[name='et_builder_submit_button']
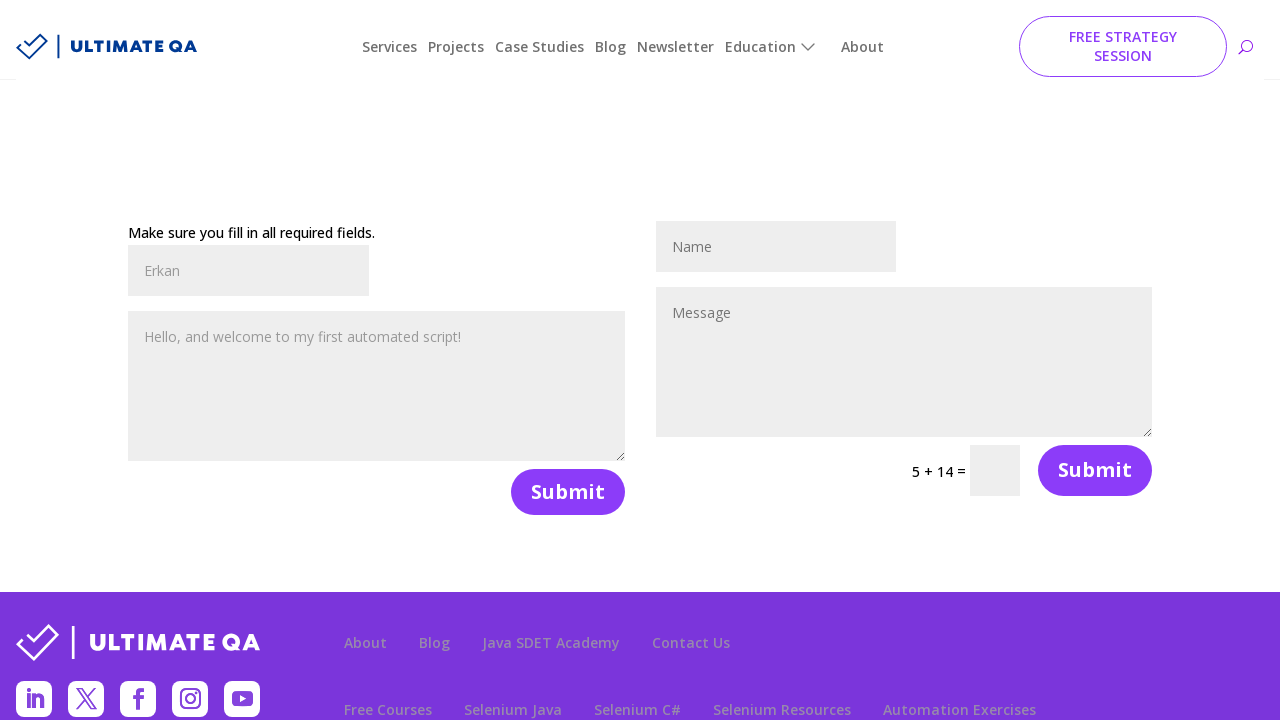

Waited 3 seconds for form submission to process
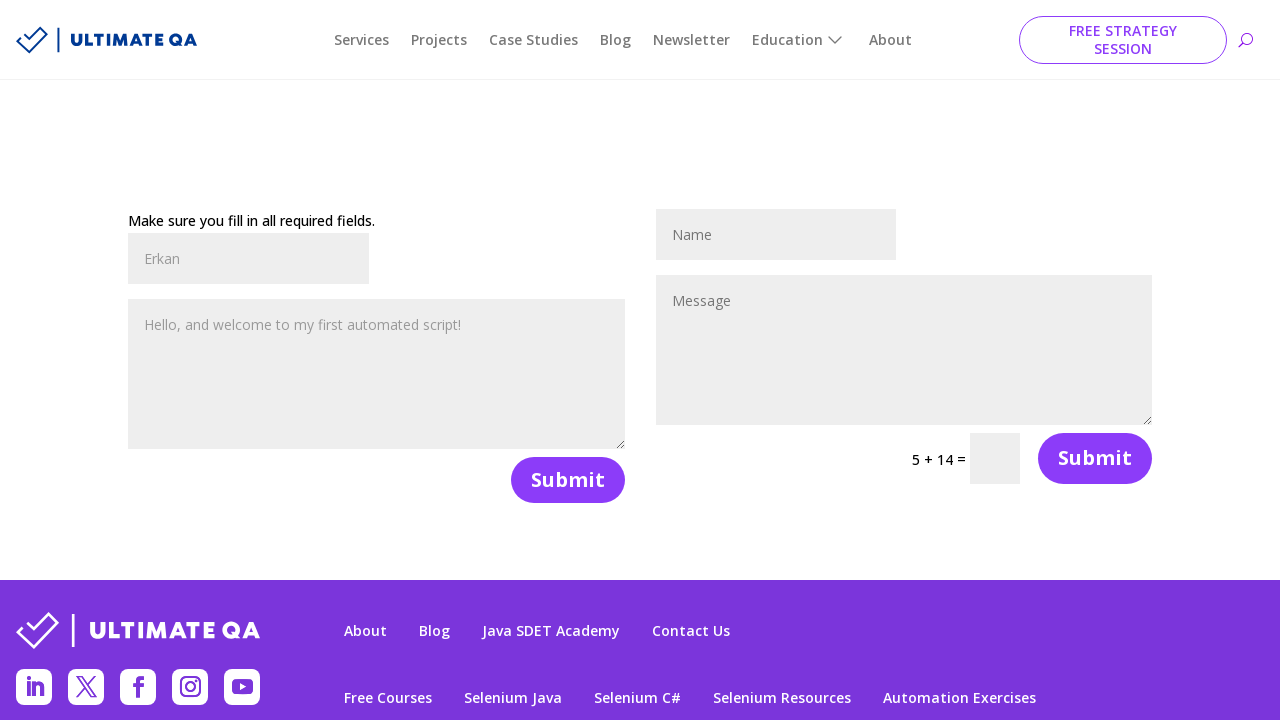

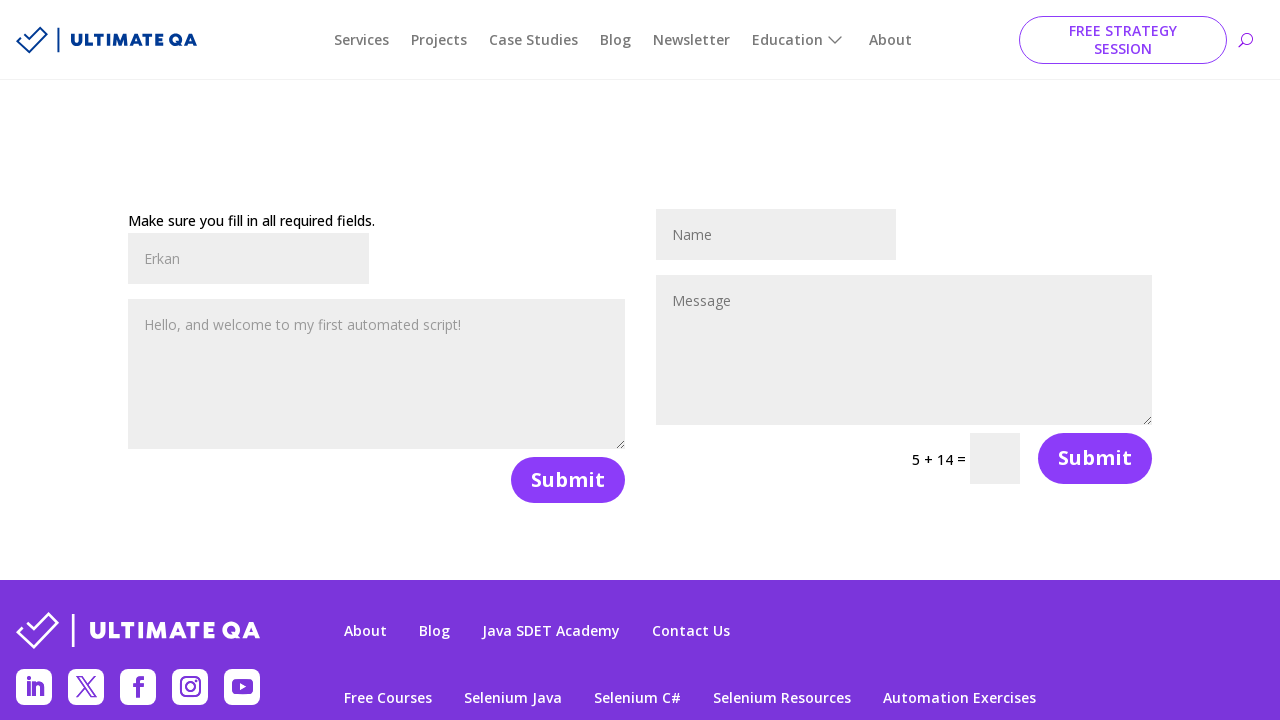